Tests negative flow by entering a Russian (Cyrillic) letter in the first name field and submitting

Starting URL: http://testingchallenges.thetestingmap.org/index.php

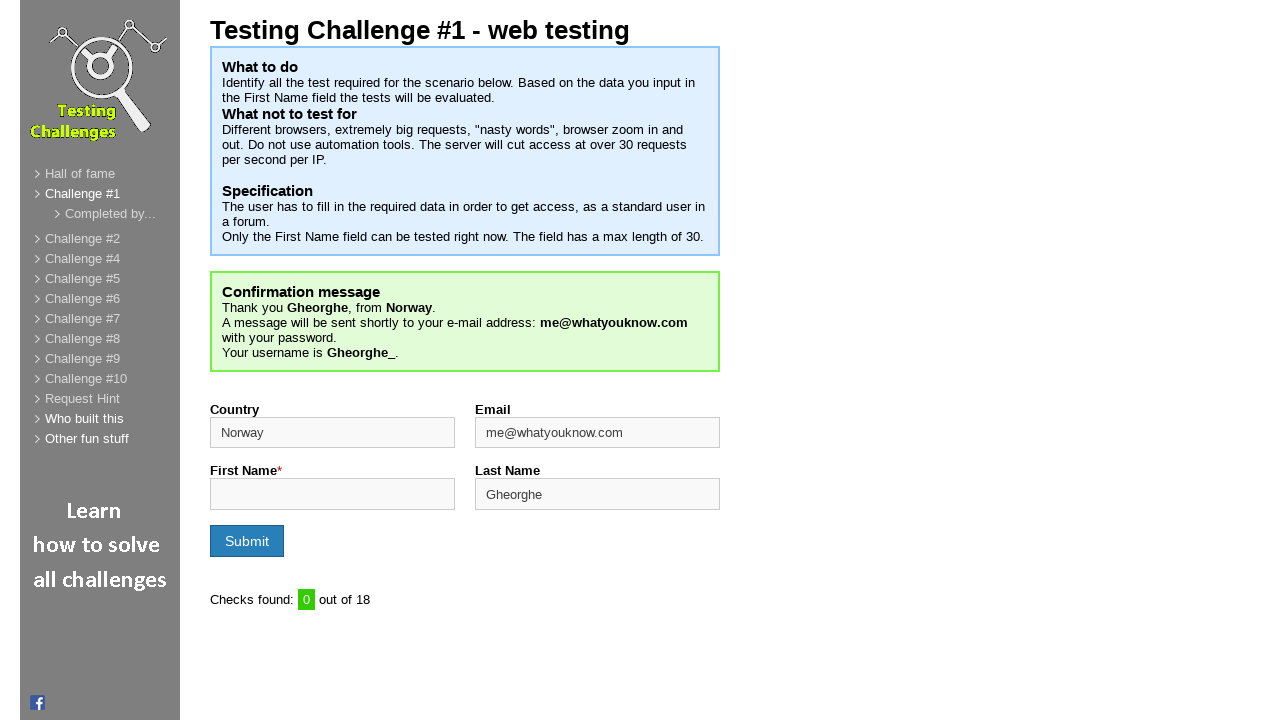

Filled first name field with Russian letter 'к' on input#firstname
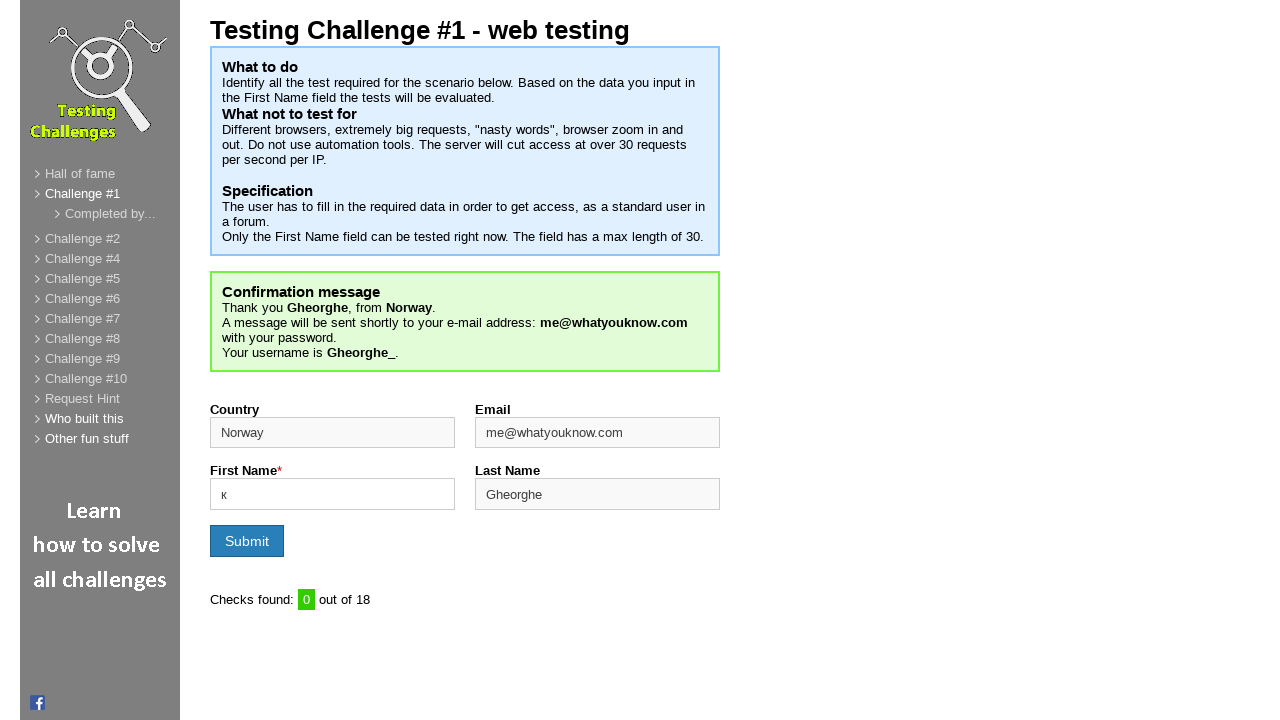

Clicked submit button at (247, 541) on input[type='submit']
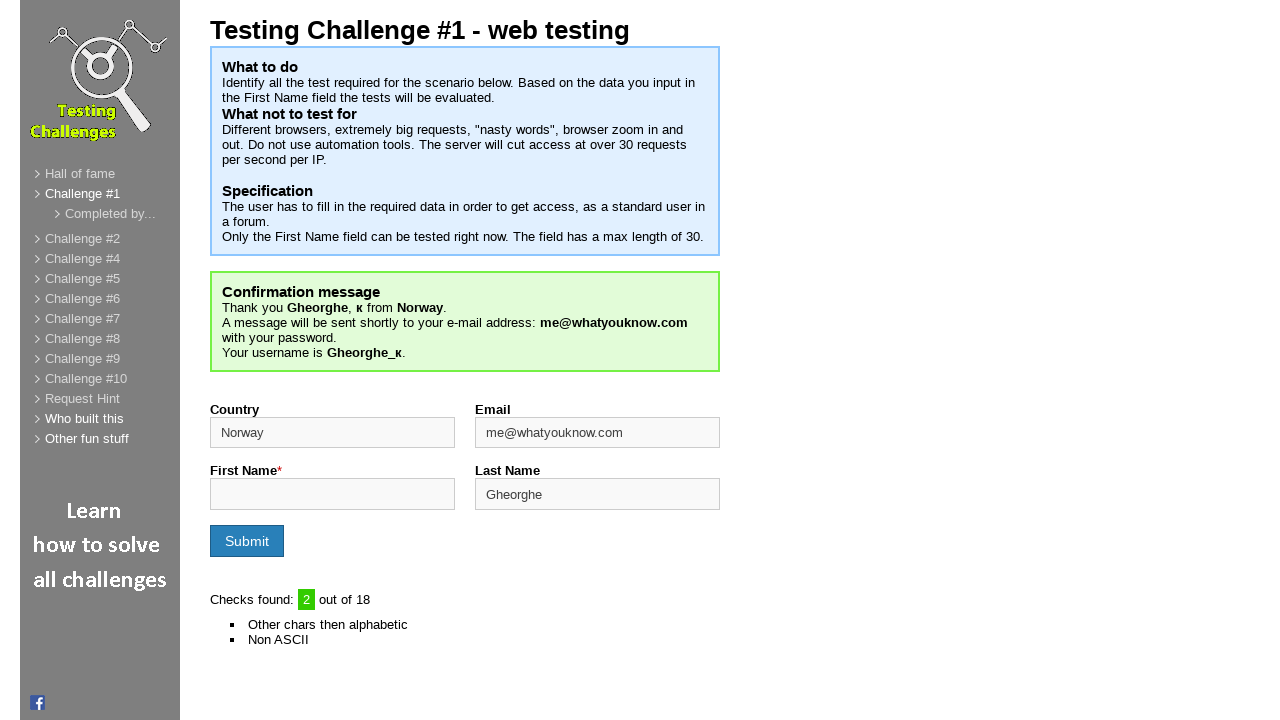

Values-tested counter element appeared
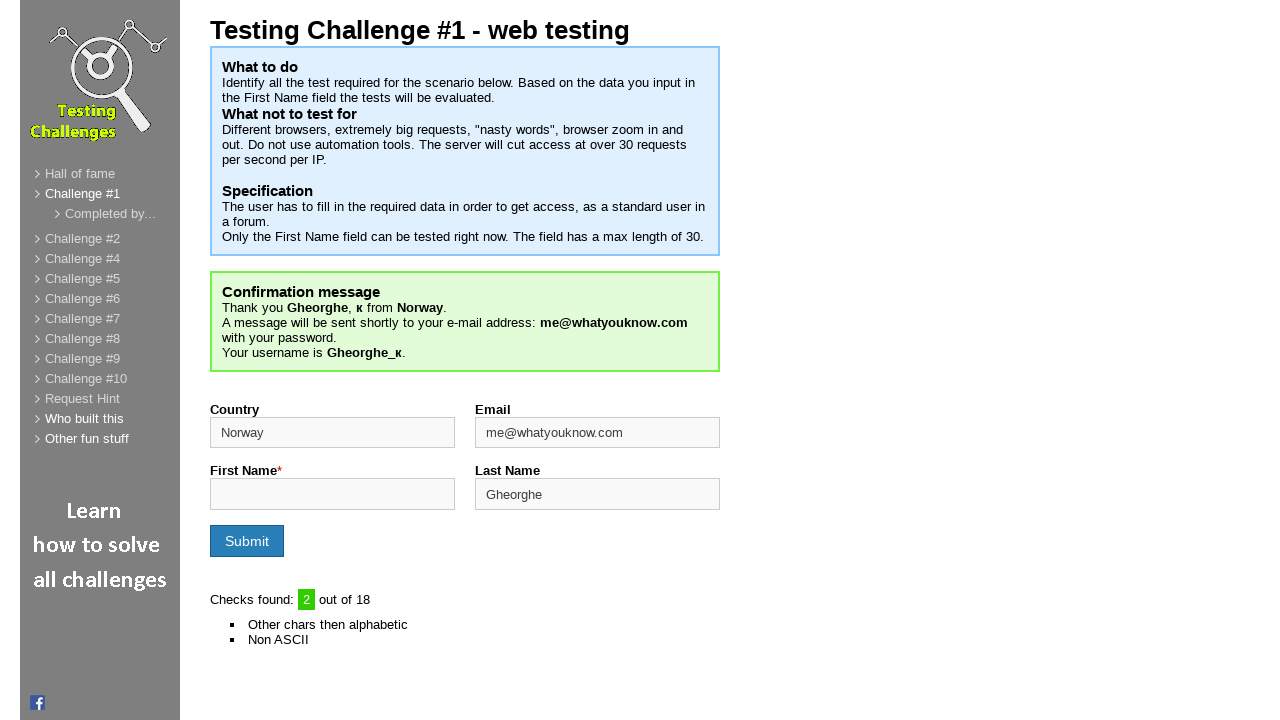

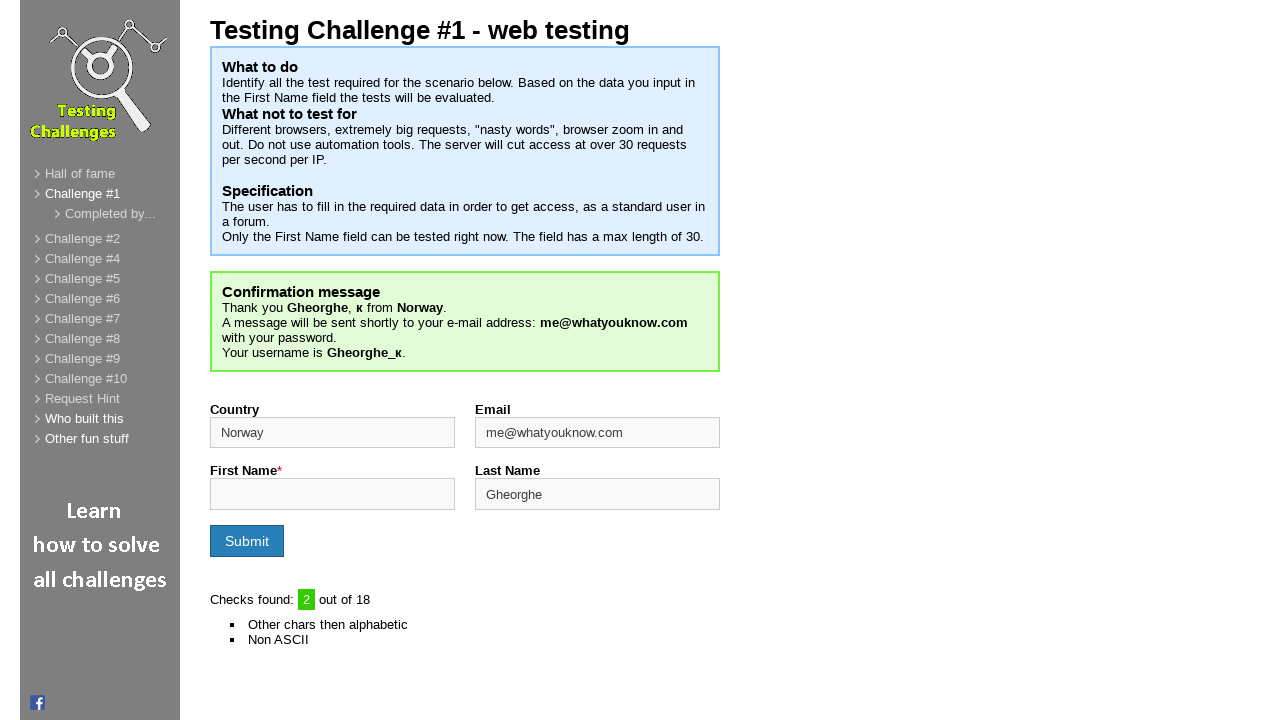